Tests dynamic loading using WebDriverWait - clicks start button and uses explicit wait for dynamically loaded content

Starting URL: https://the-internet.herokuapp.com/dynamic_loading/1

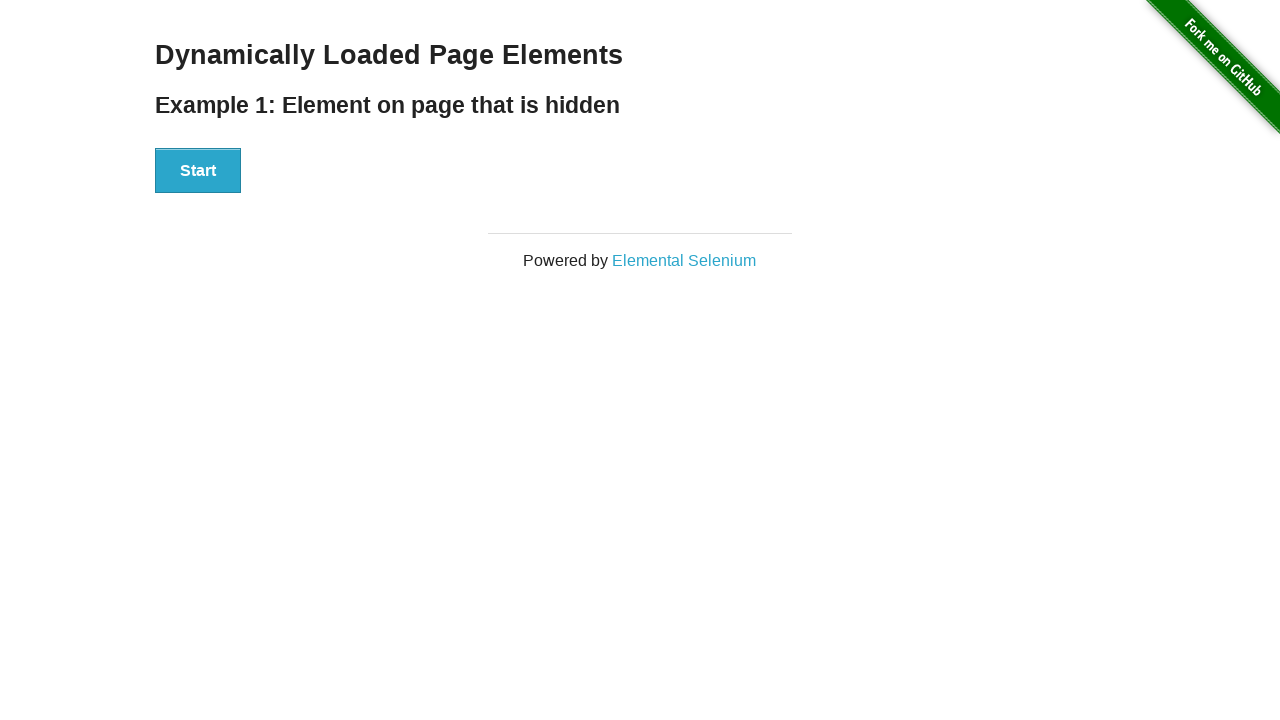

Clicked the start button to initiate dynamic loading at (198, 171) on #start button
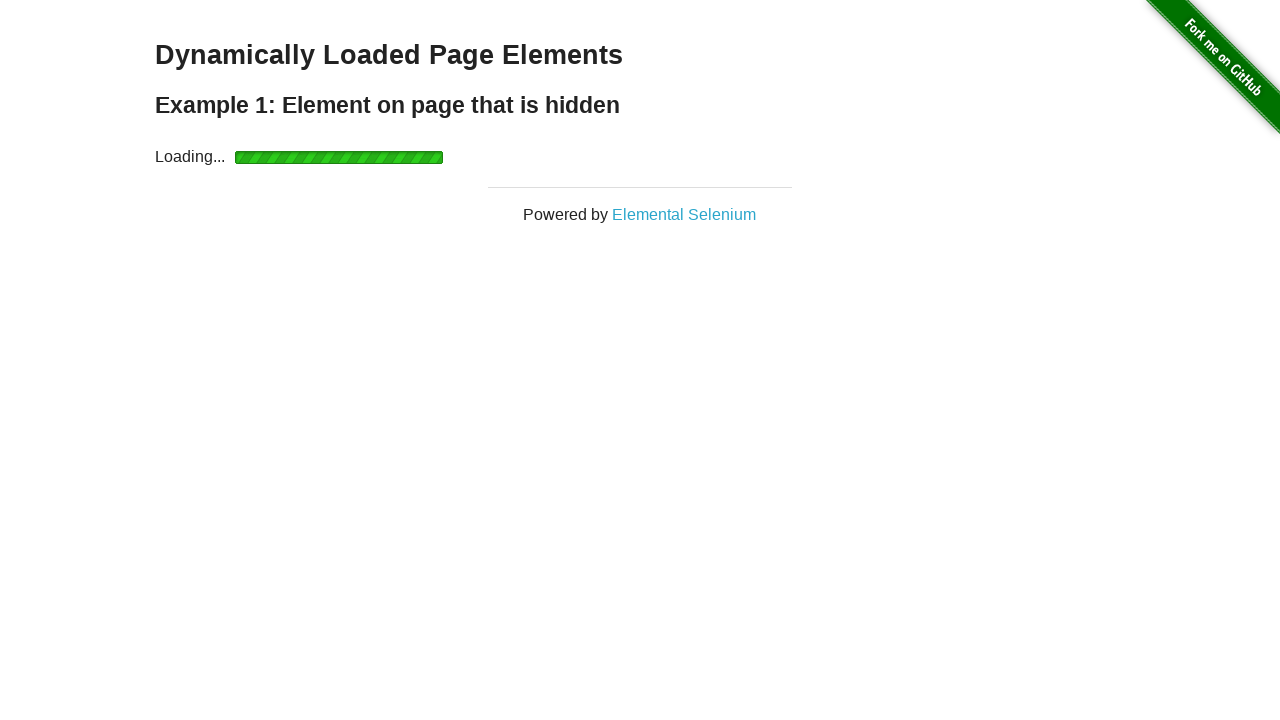

Waited for dynamically loaded finish element to become visible
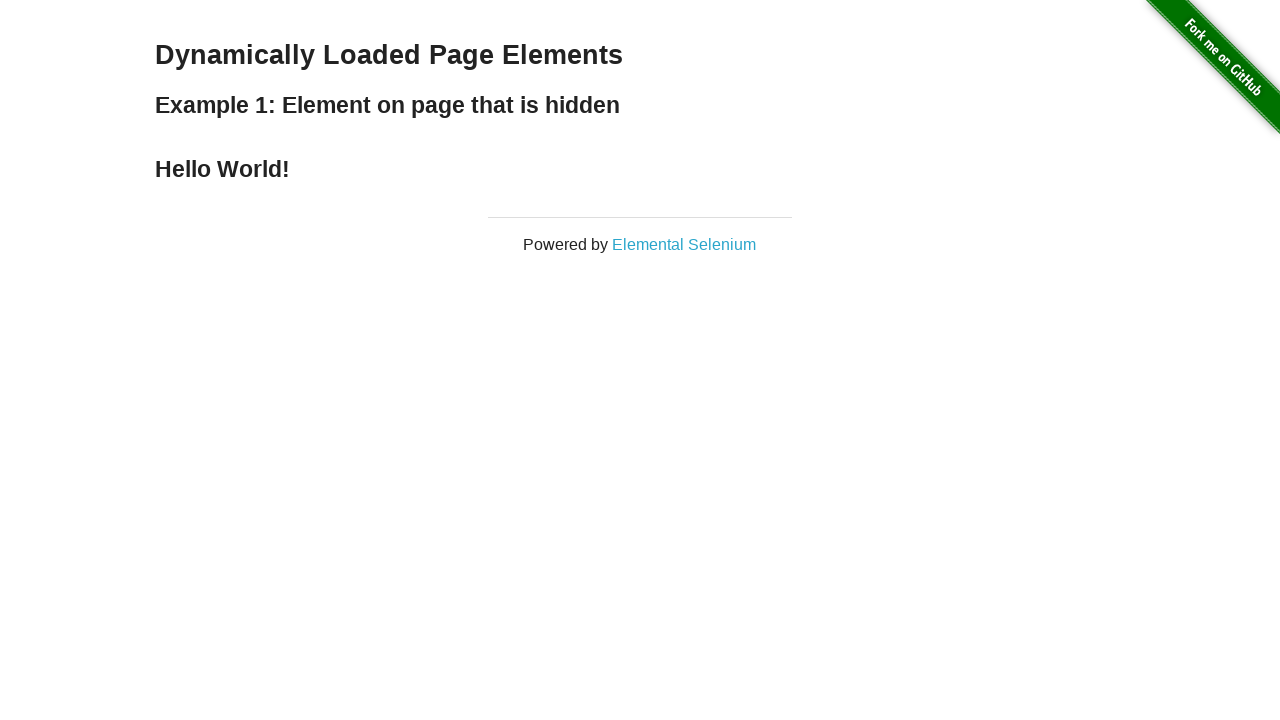

Retrieved text content from finish element
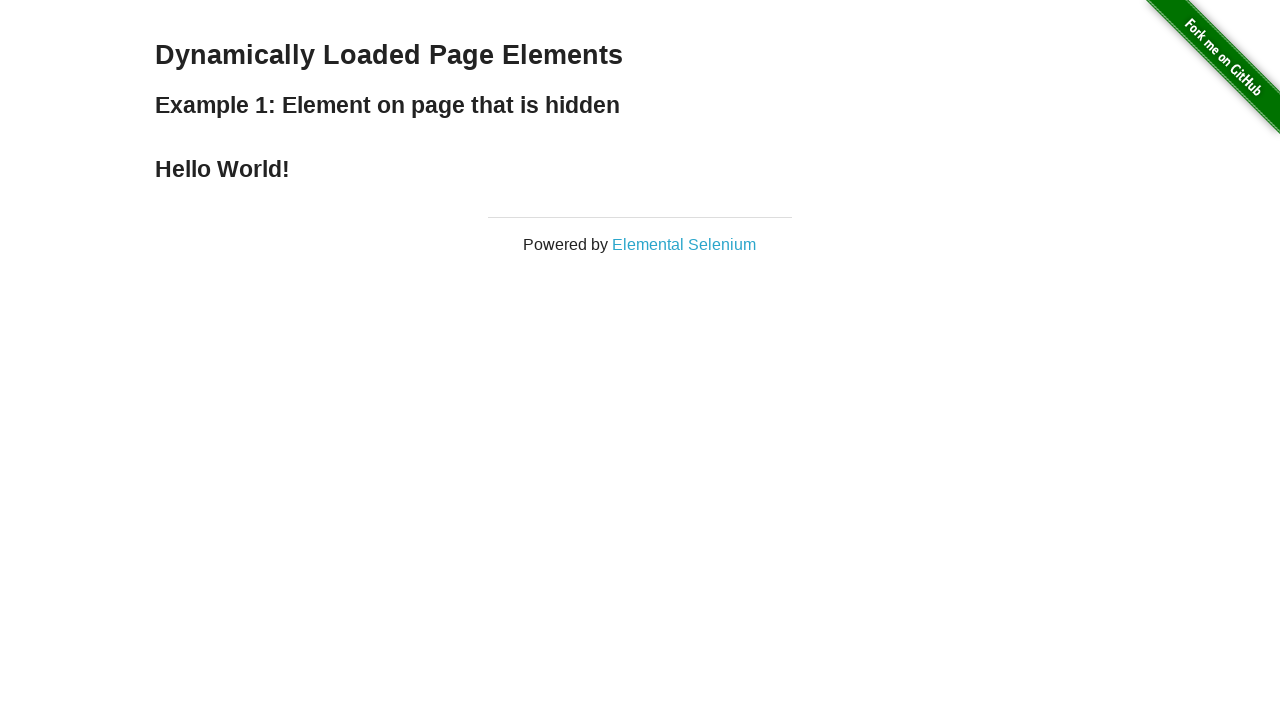

Verified that finish element contains non-empty text
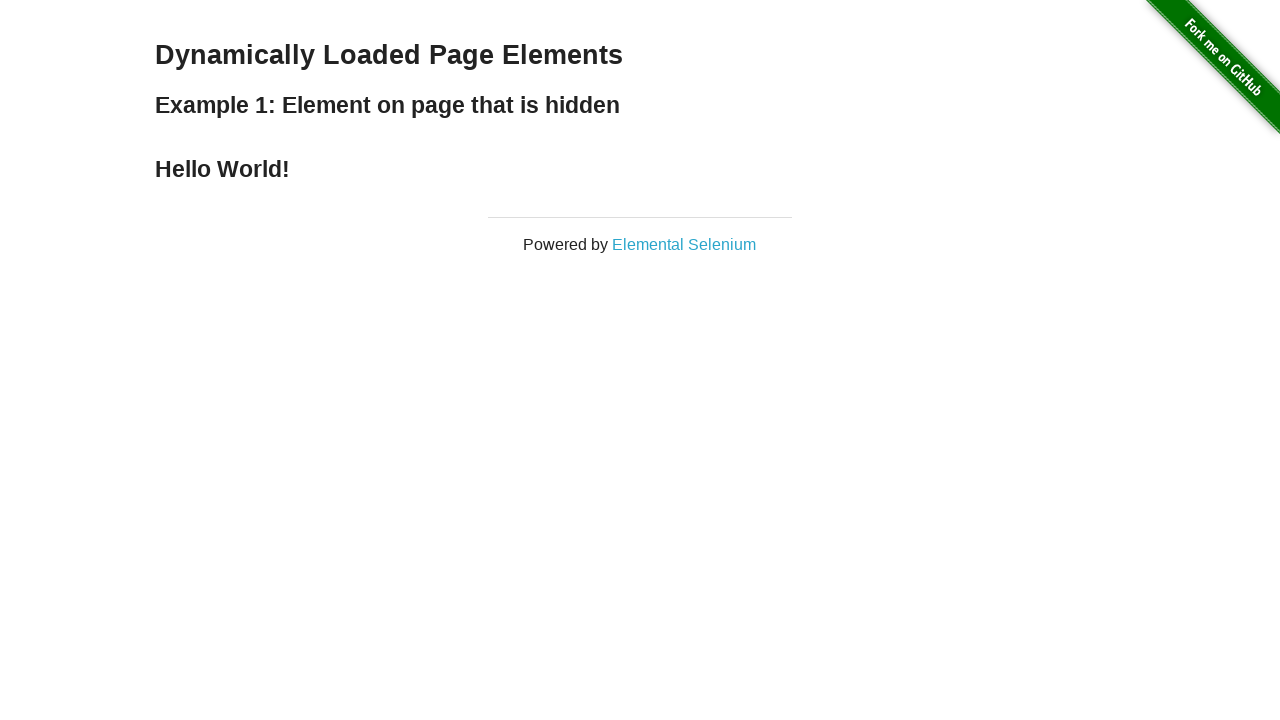

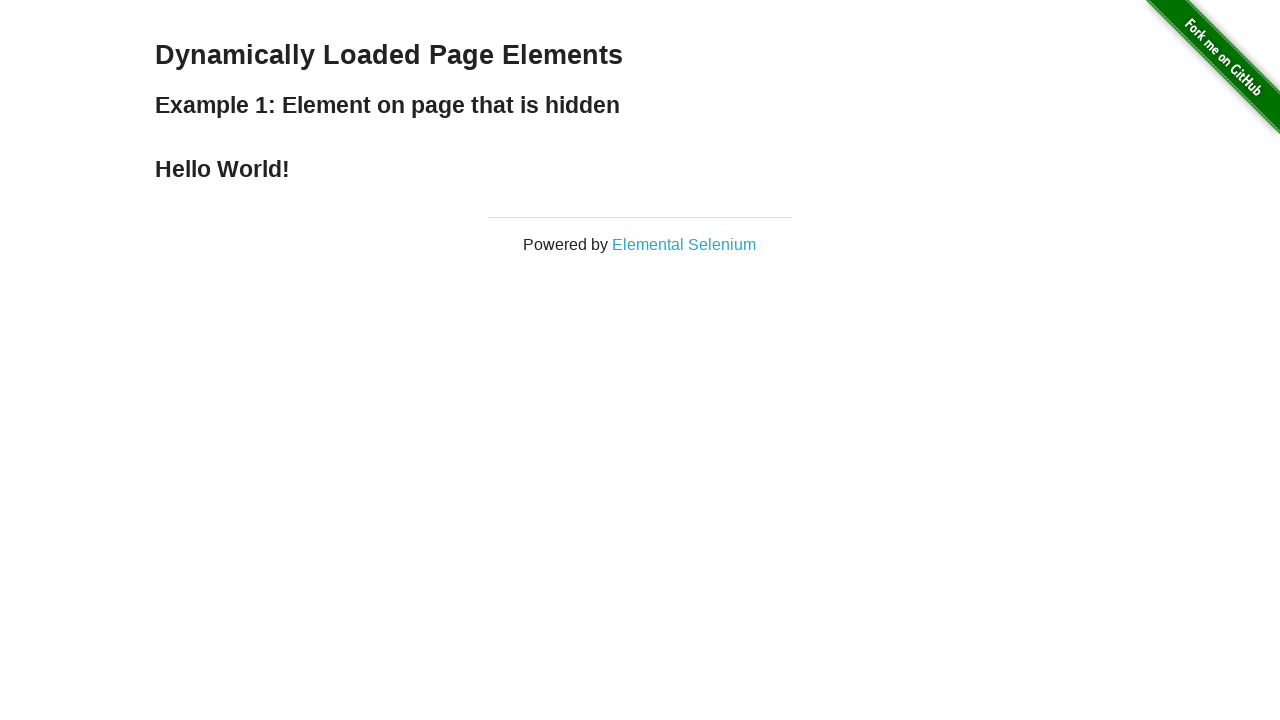